Navigates to Selenium website and verifies the webdriver logo element is present

Starting URL: https://www.seleniumhq.org/

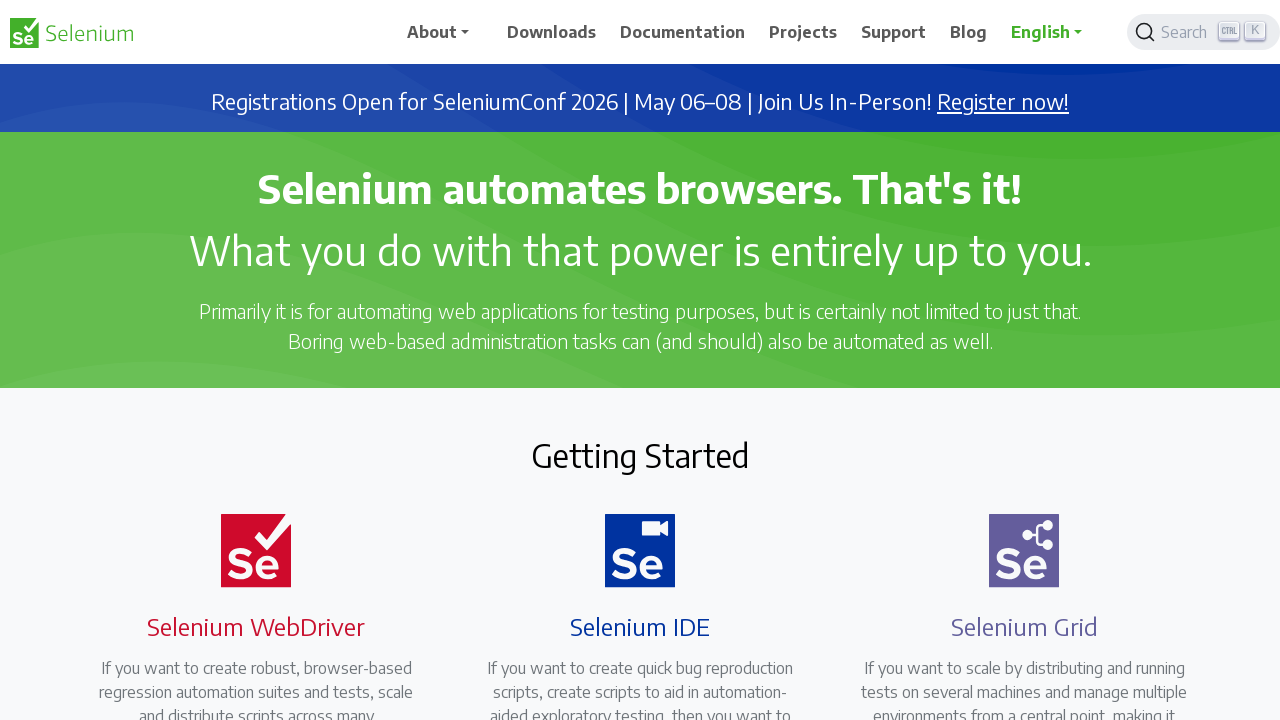

Navigated to Selenium website homepage
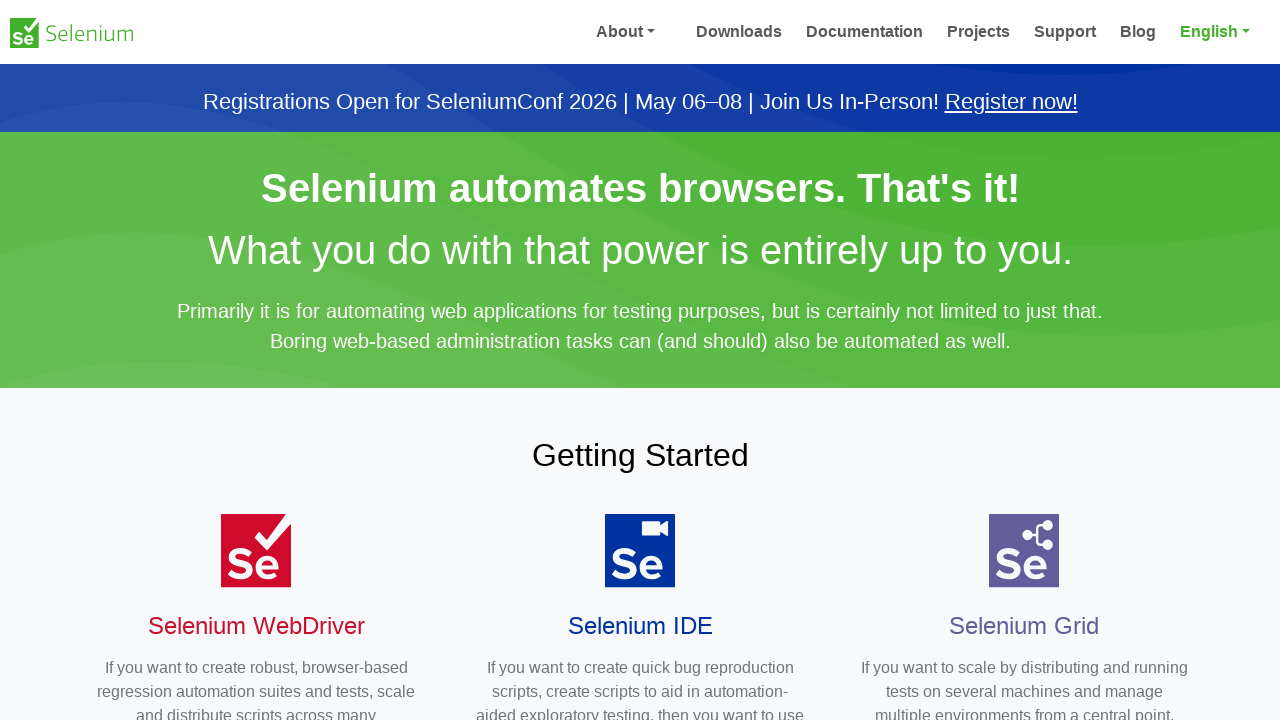

Verified webdriver logo element is present
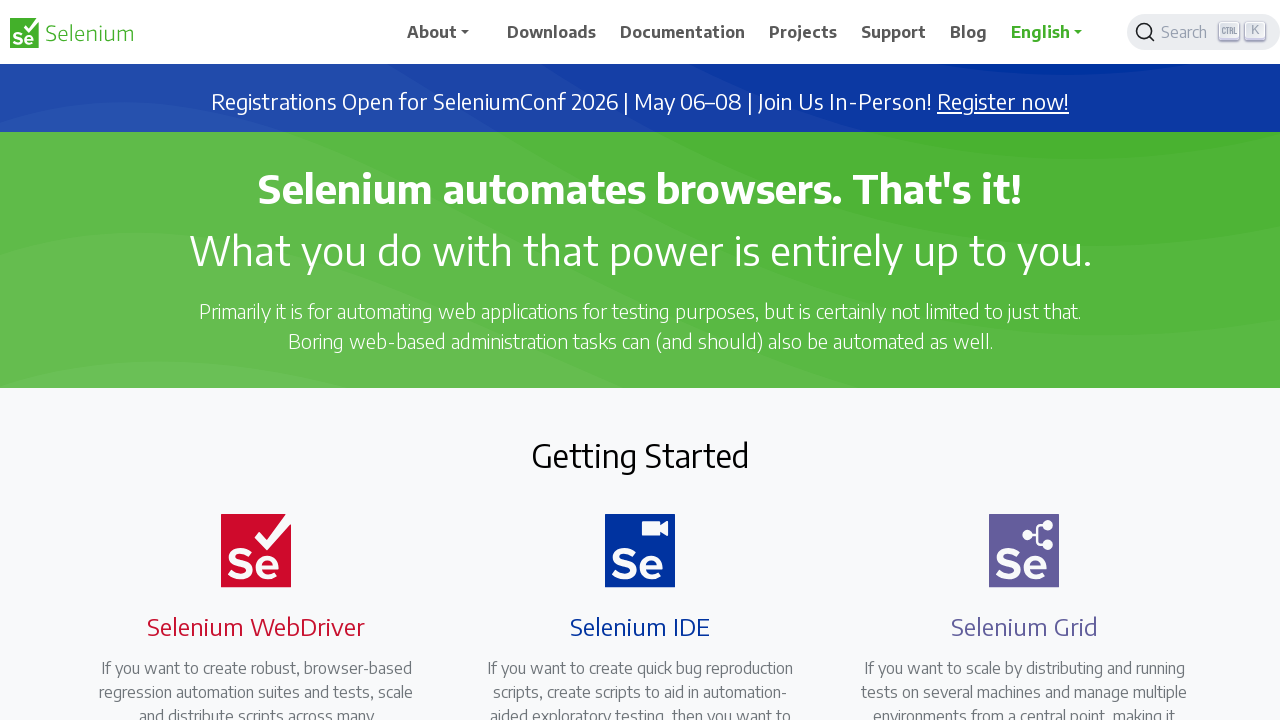

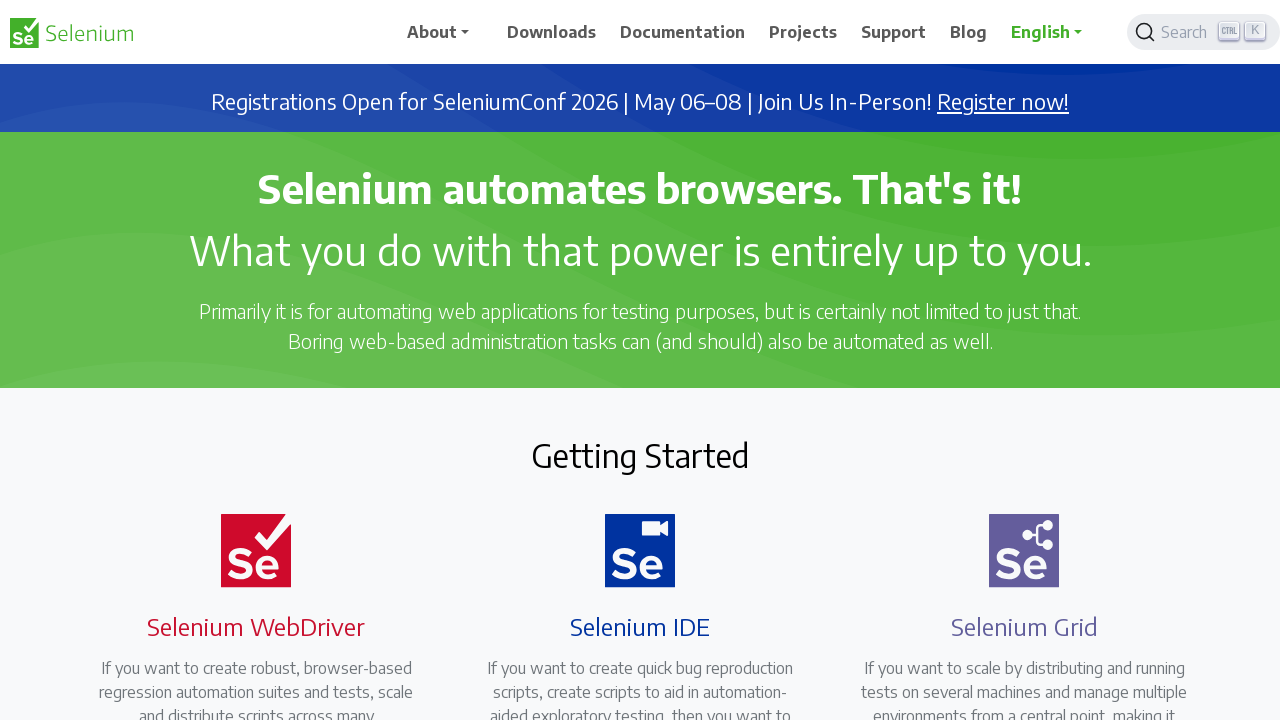